Opens the GeeksforGeeks website homepage to verify the page loads successfully. This is a basic browser automation test that simply navigates to the URL.

Starting URL: https://www.geeksforgeeks.org/

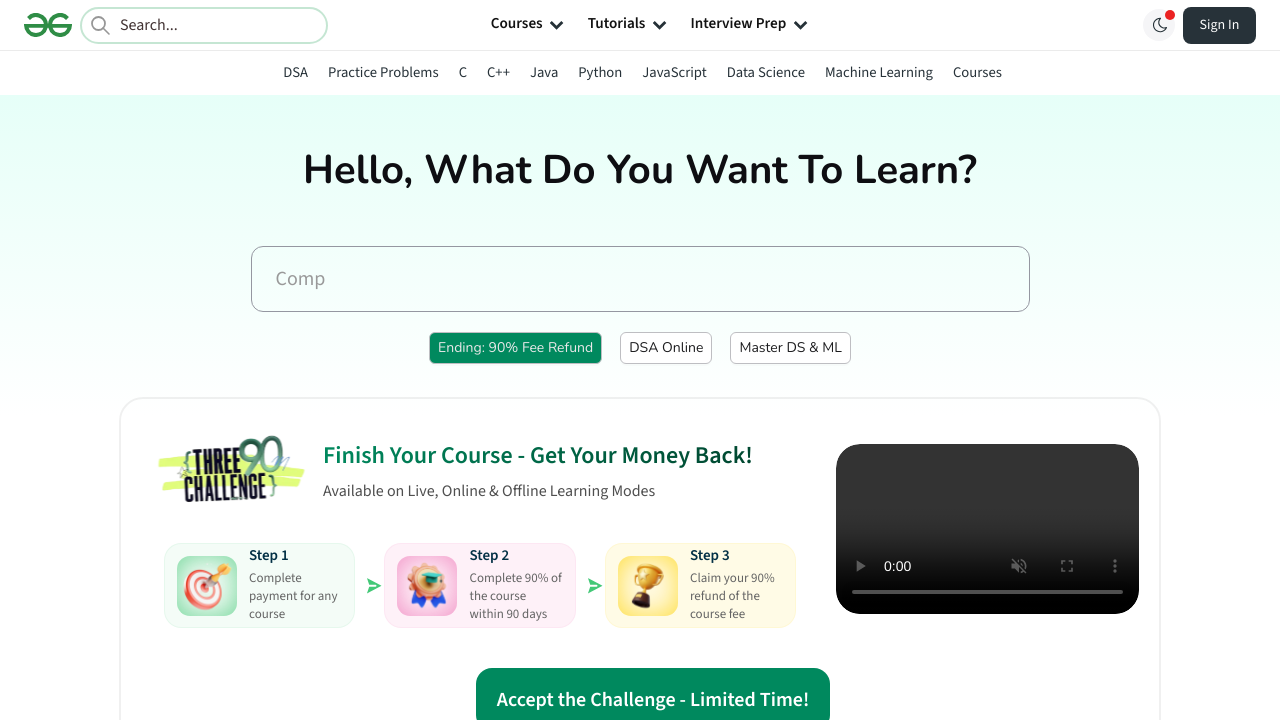

Waited for DOM content to load on GeeksforGeeks homepage
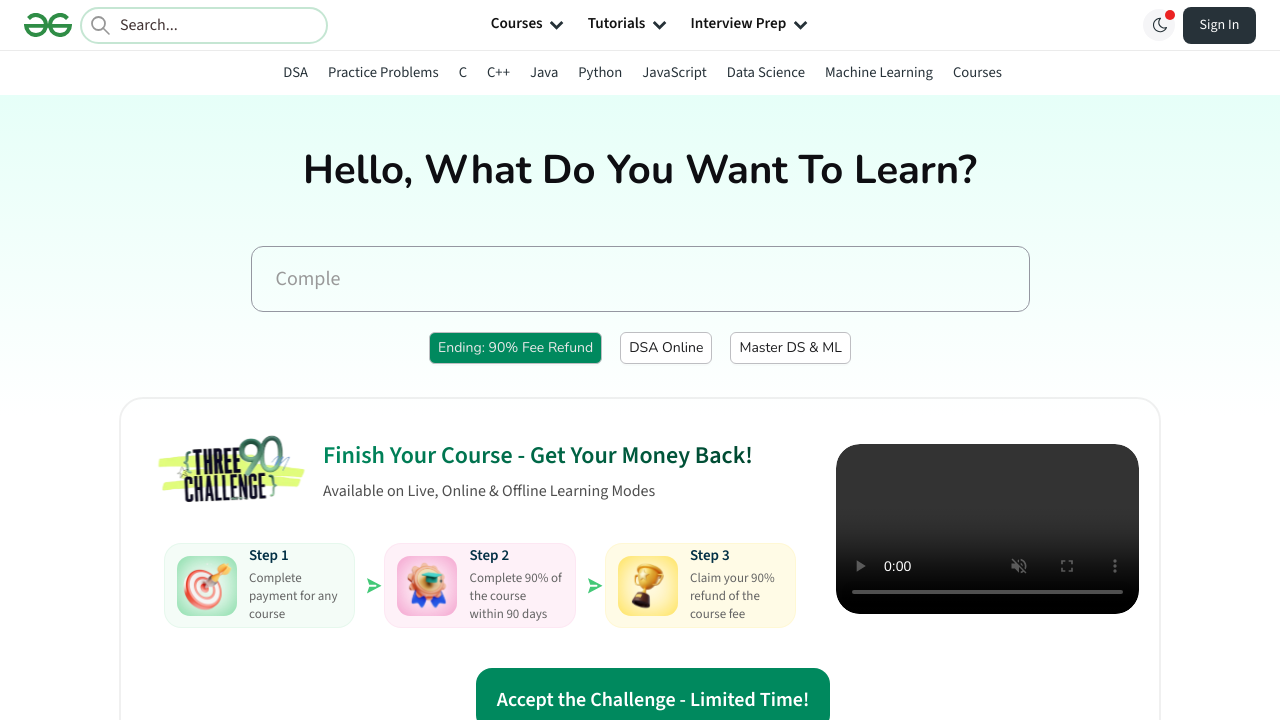

Verified body element is present on the page
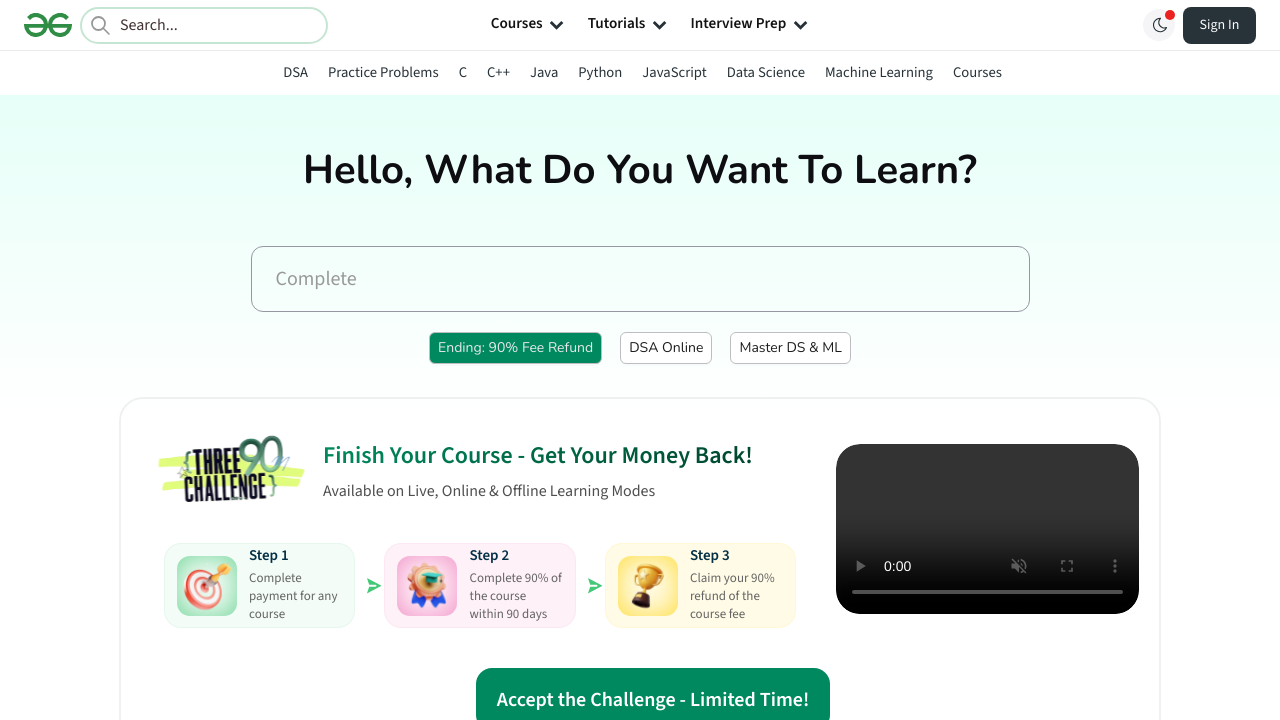

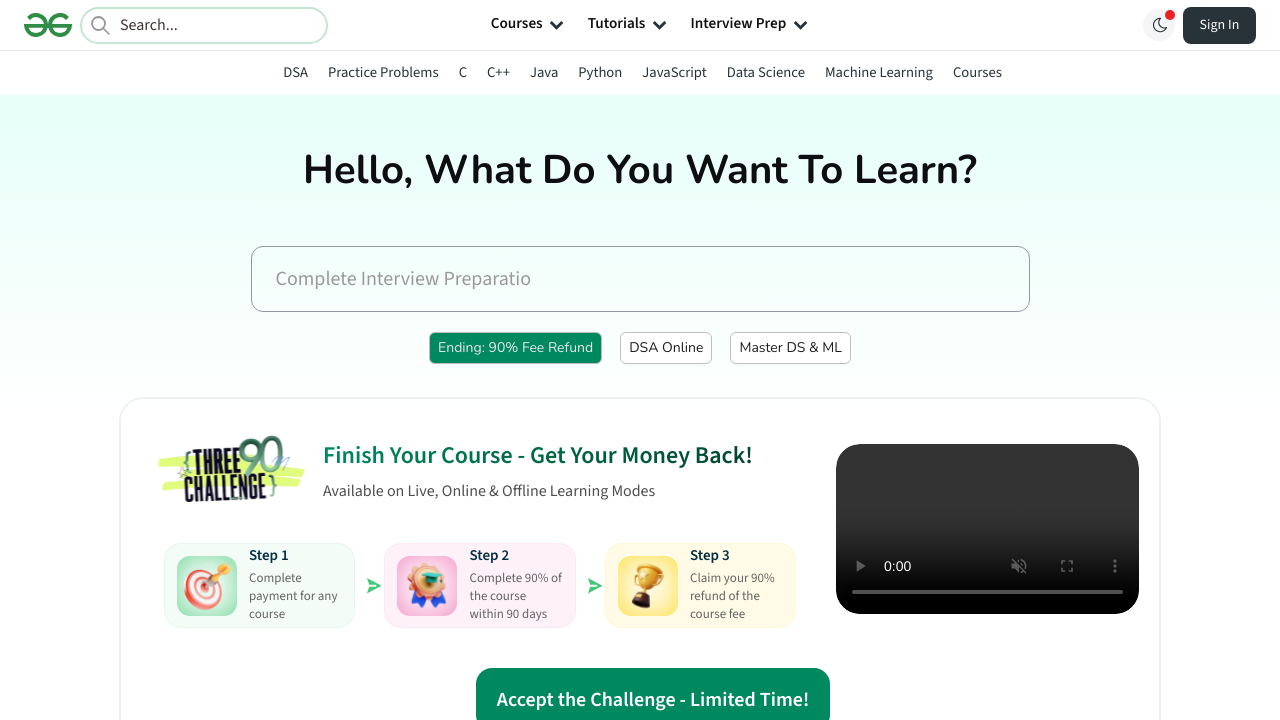